Tests manual pages on git-scm.com including version dropdowns, topics dropdown, language selection, and navigation between translated pages.

Starting URL: https://git-scm.com/docs/git-config

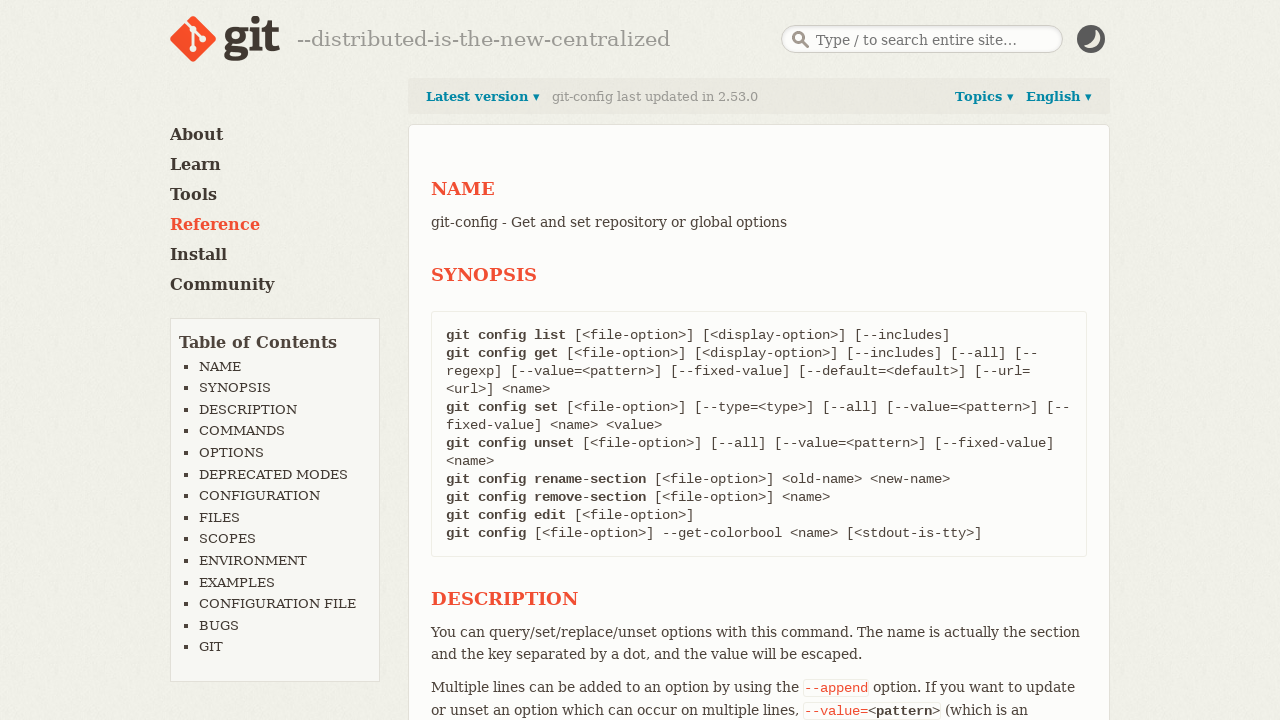

Page summary loaded and visible
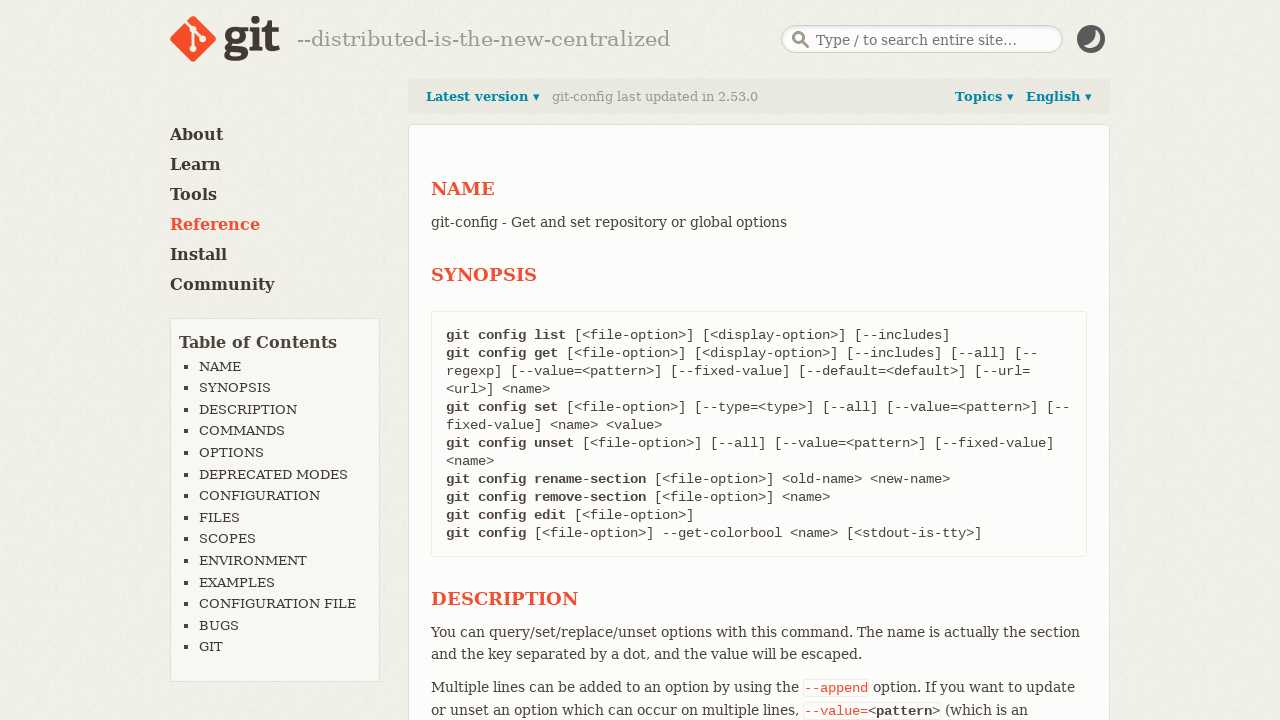

Clicked on Latest version link at (483, 97) on internal:role=link[name="Latest version"i]
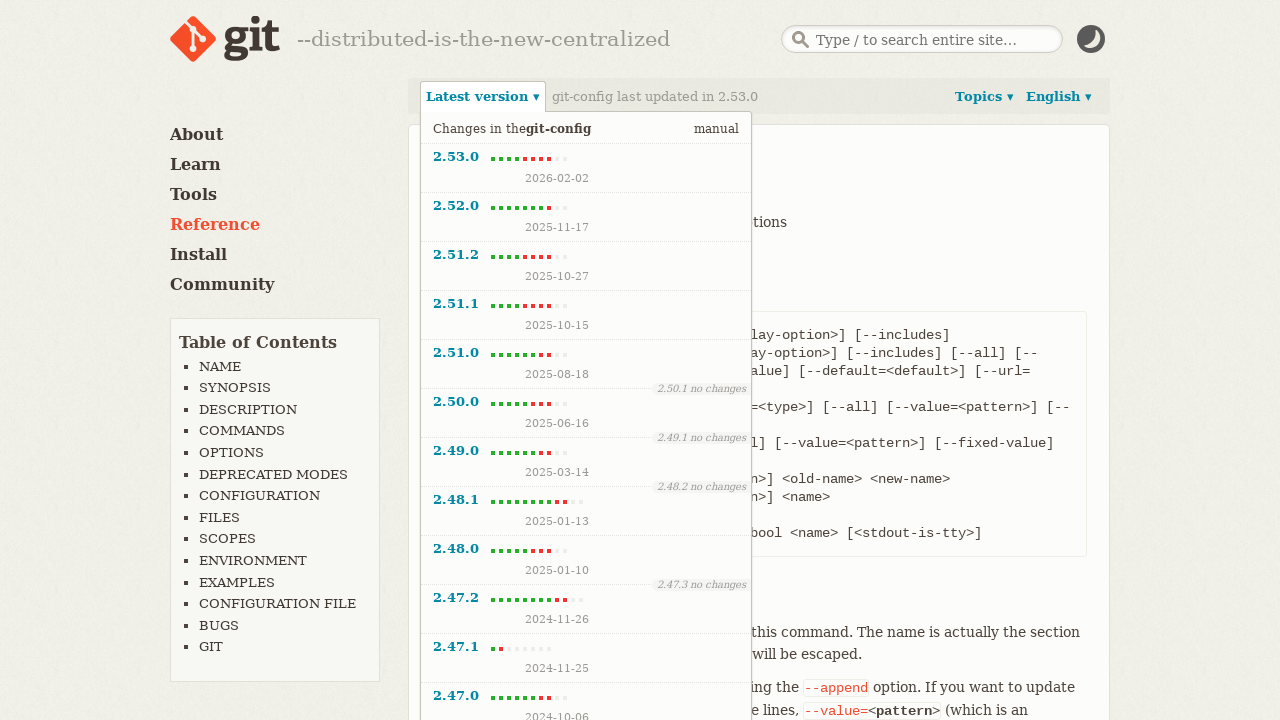

Version dropdown menu appeared
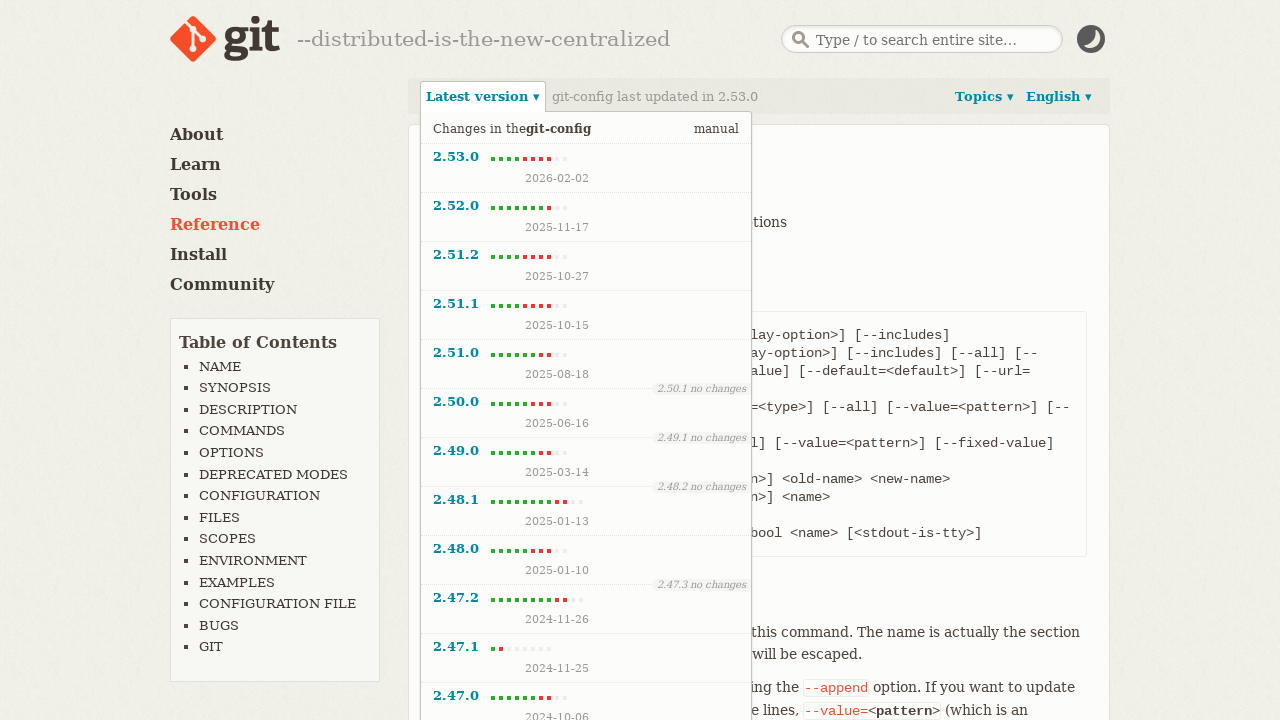

Clicked on Topics link at (984, 97) on internal:role=link[name="Topics"i]
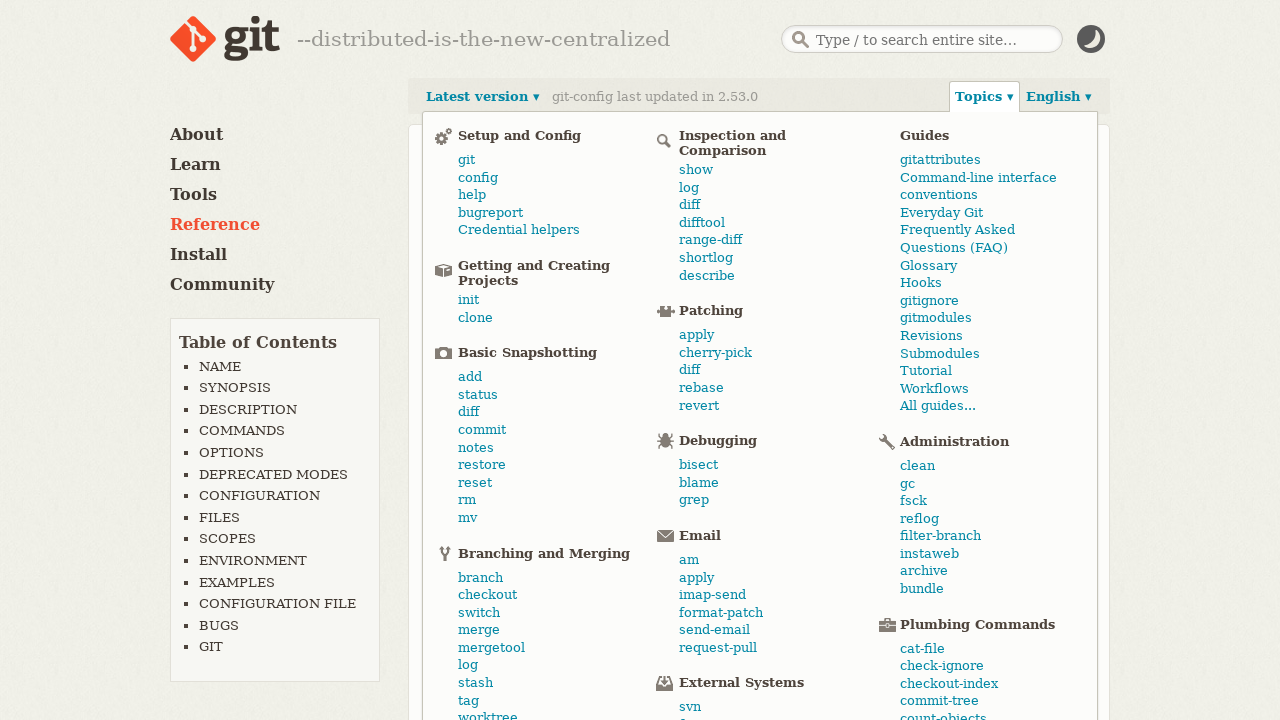

Topics dropdown menu appeared
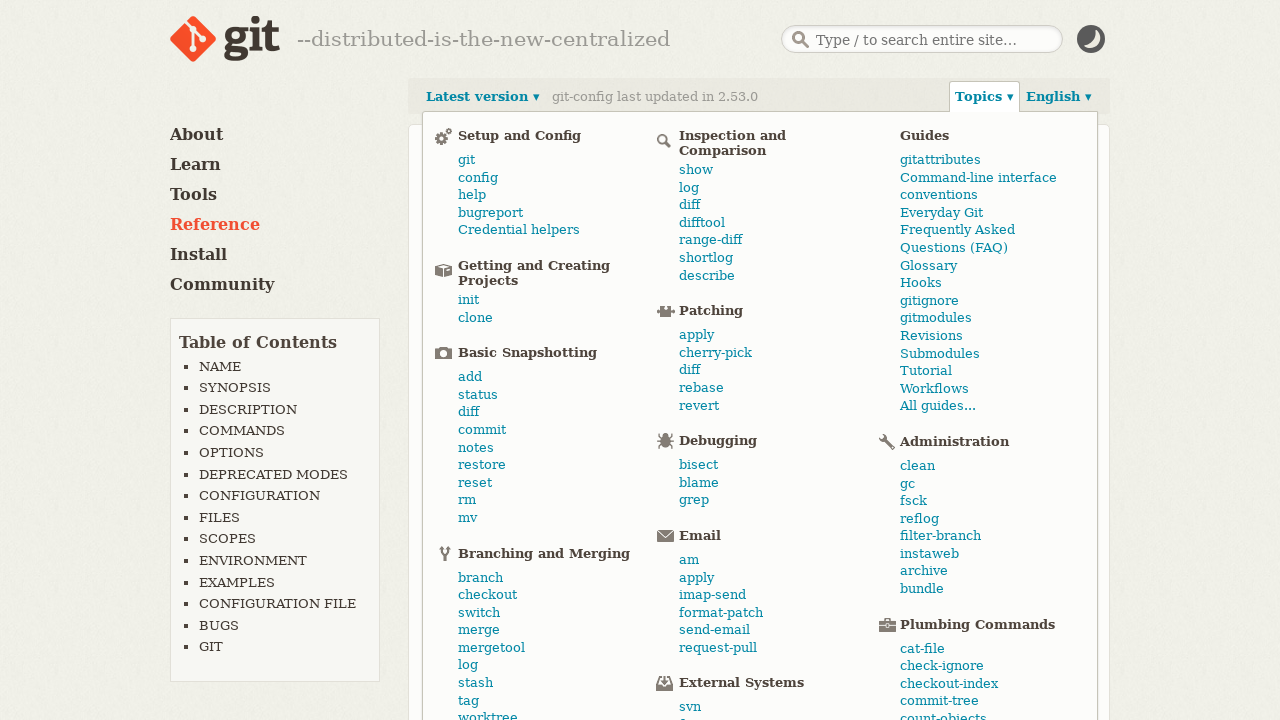

Clicked on English language link at (1059, 97) on internal:role=link[name="English"i]
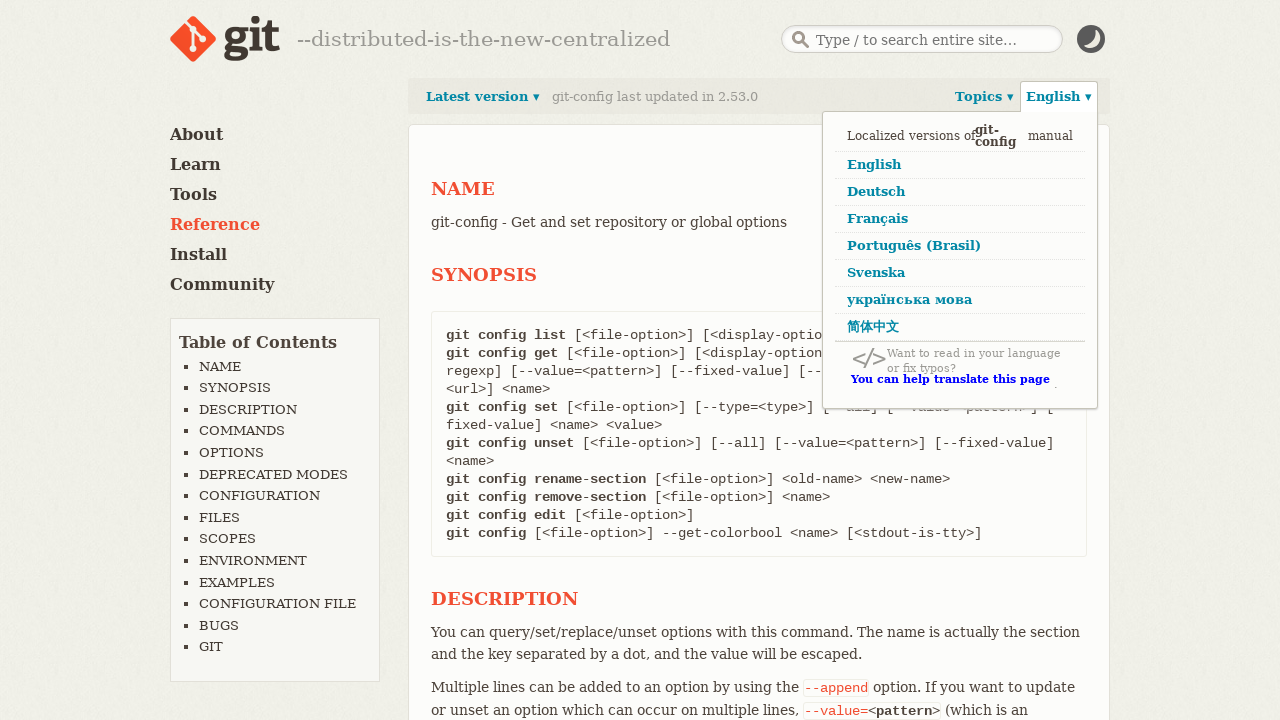

Language dropdown menu appeared
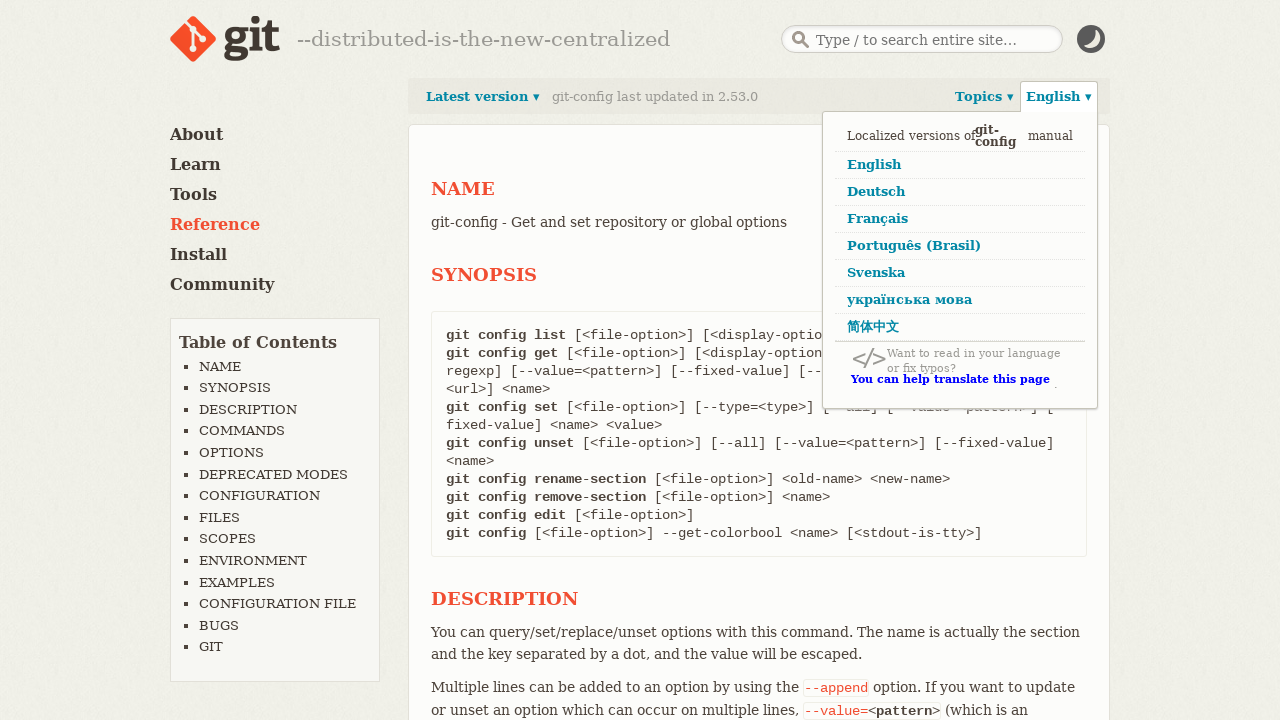

Clicked on Français language option at (960, 220) on internal:role=link[name="Français"i]
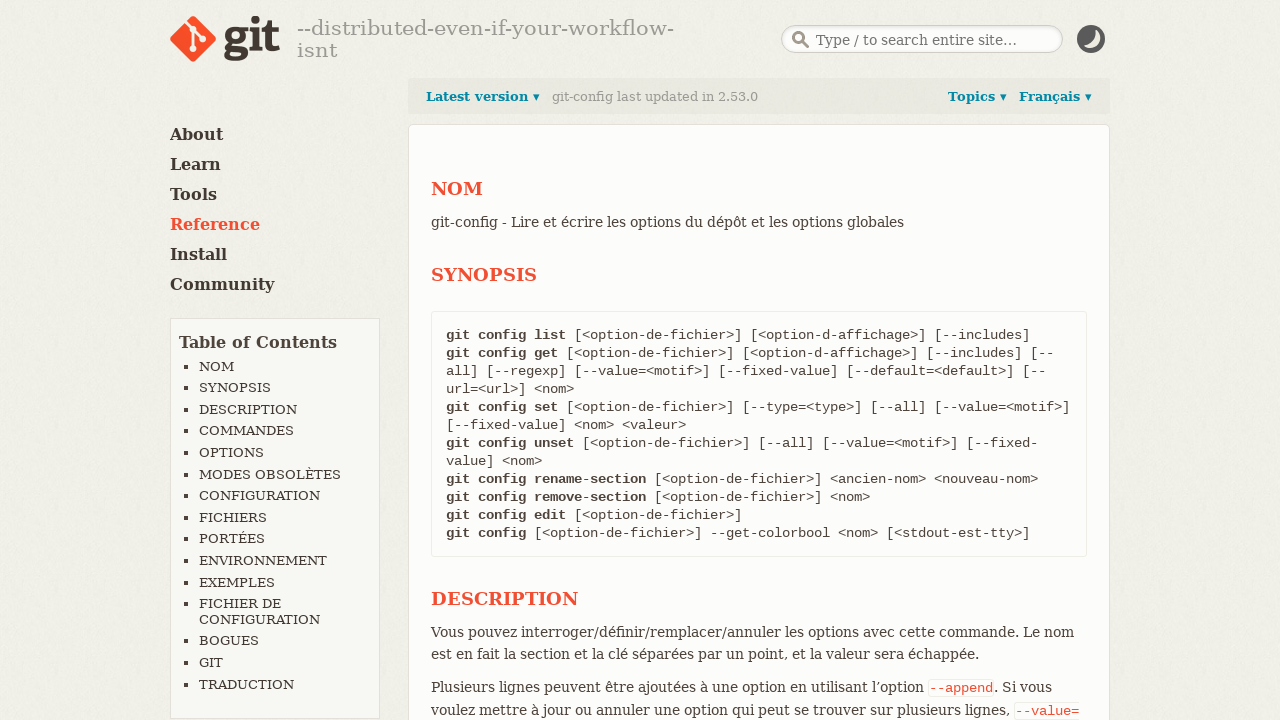

Waited 1 second for French content to load
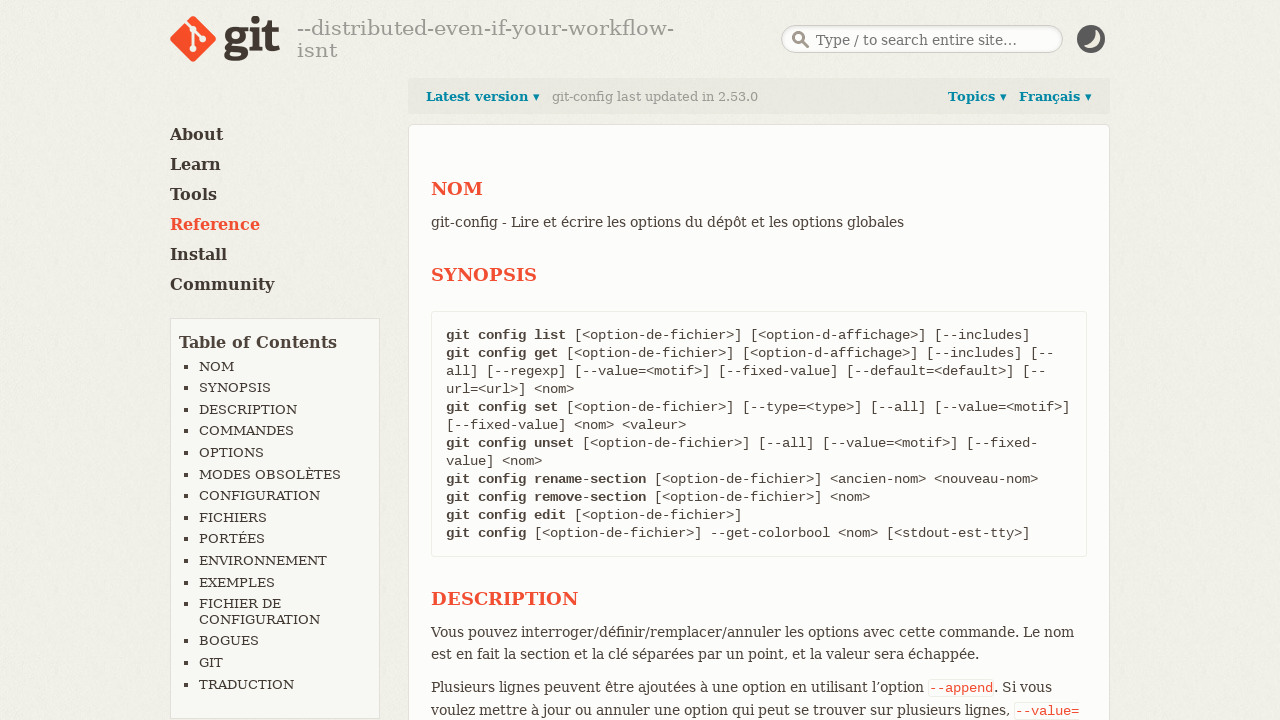

Clicked on gitrevisions[7] link at (937, 360) on internal:role=link[name="gitrevisions[7]"i]
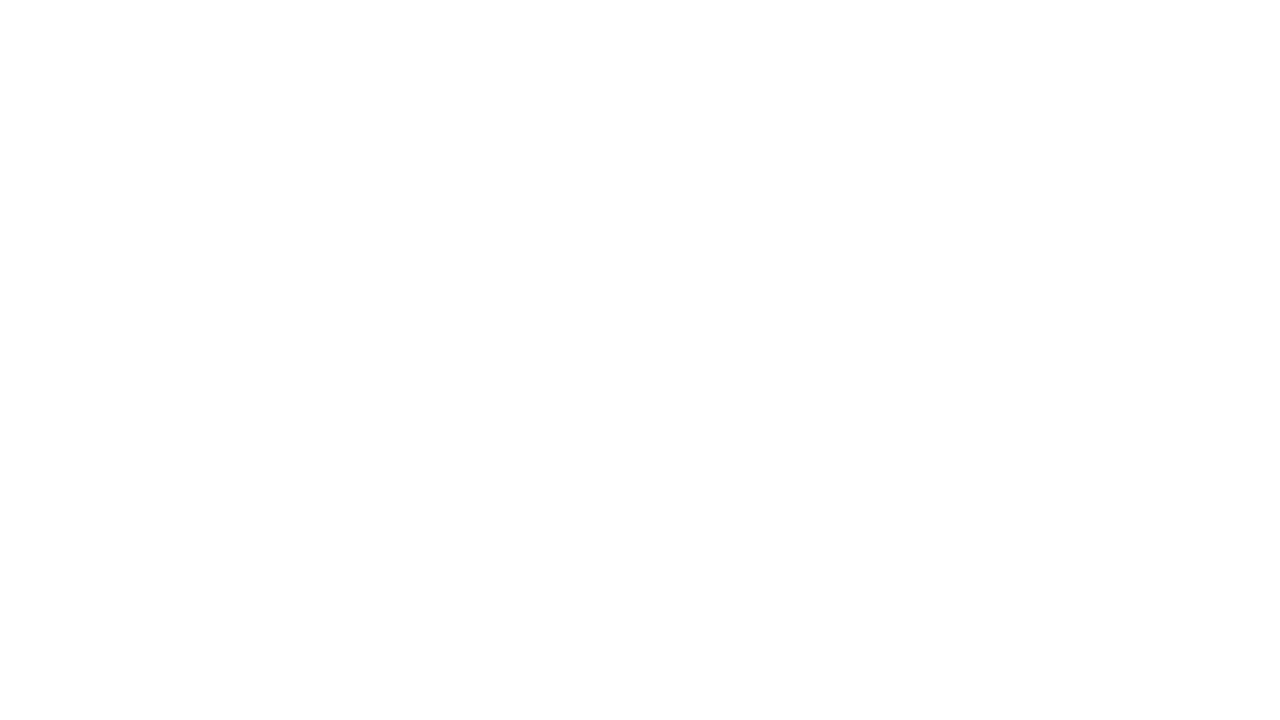

Navigated to French git-remote manual page
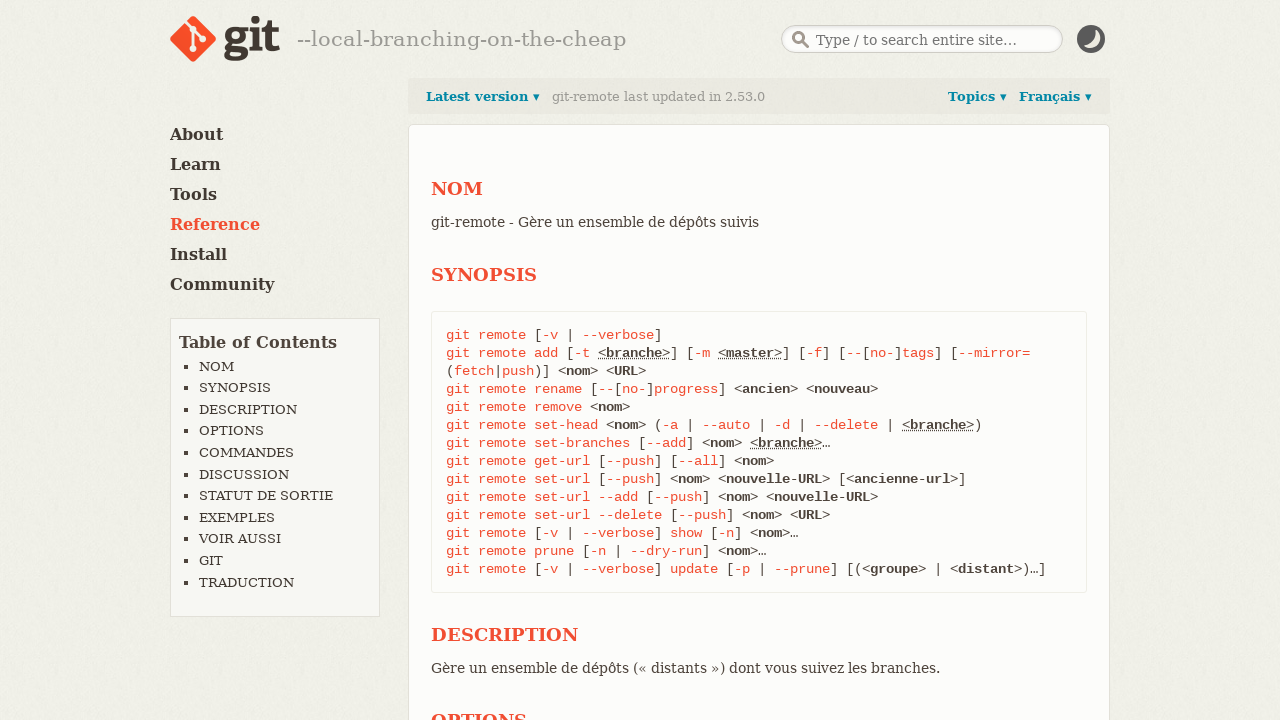

SYNOPSIS section loaded on French git-remote page
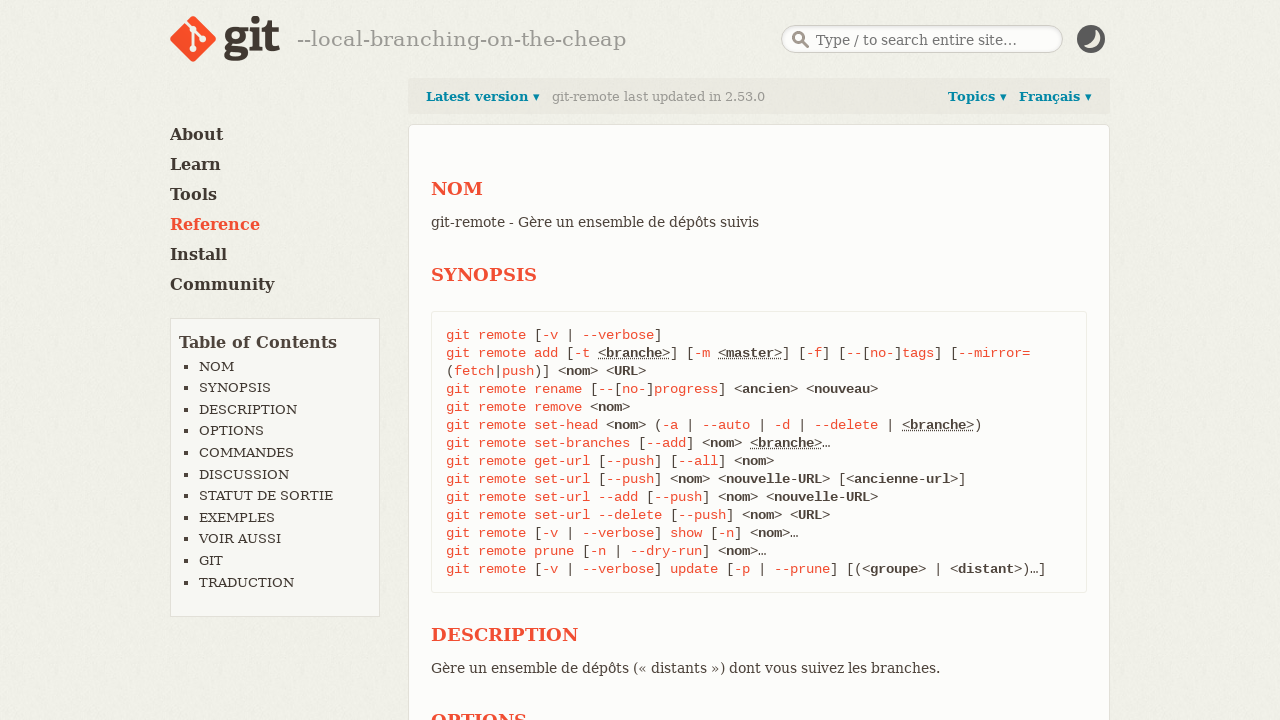

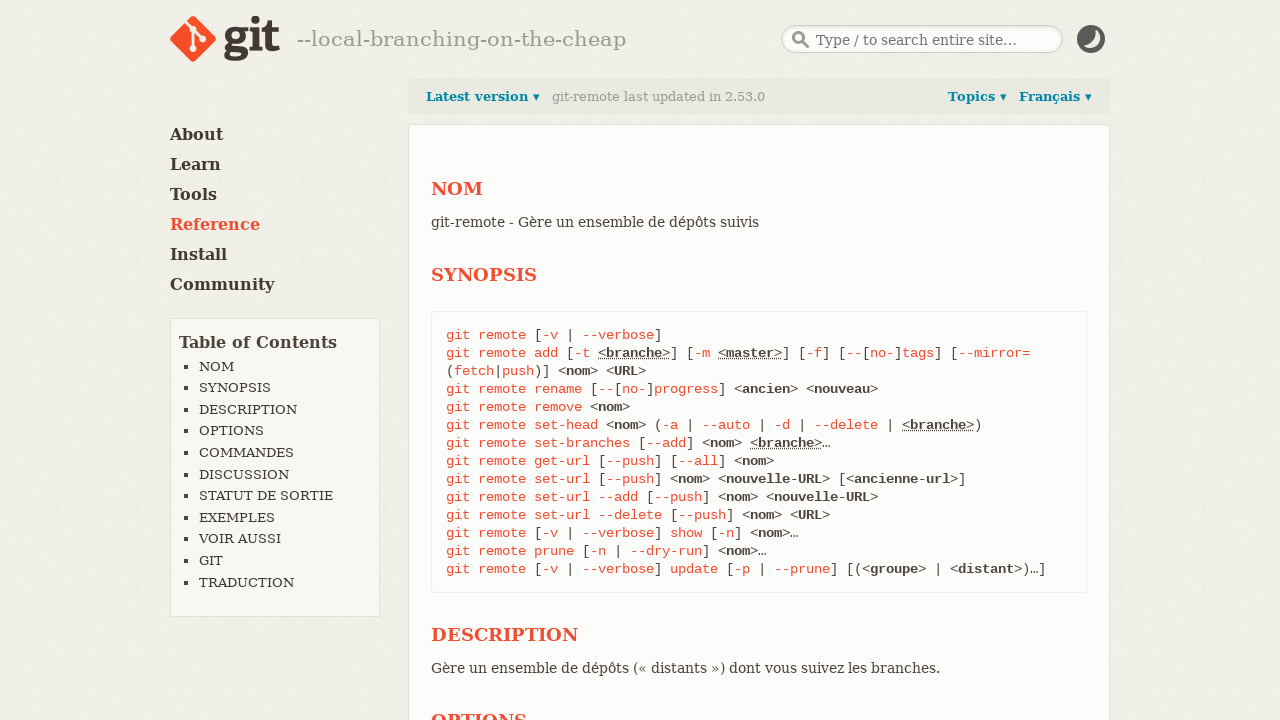